Navigates to TechPro Education website and maximizes the browser window

Starting URL: https://www.techproeducation.com

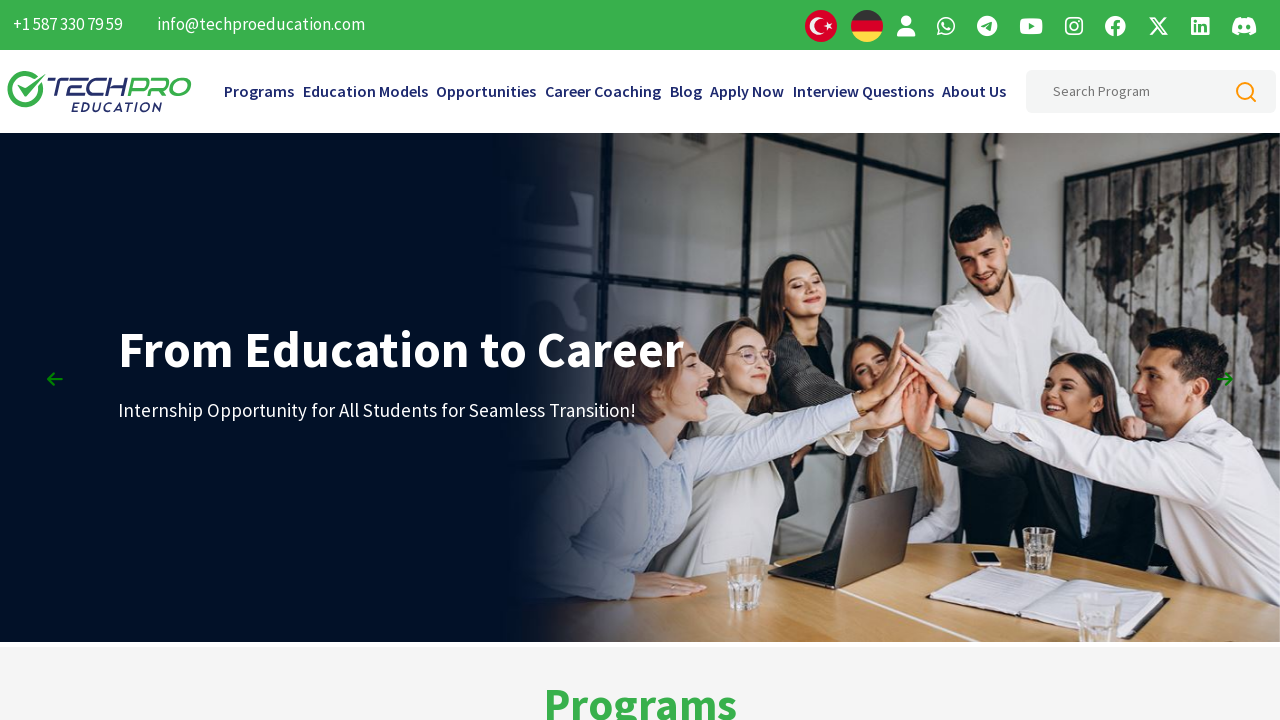

Navigated to TechPro Education website
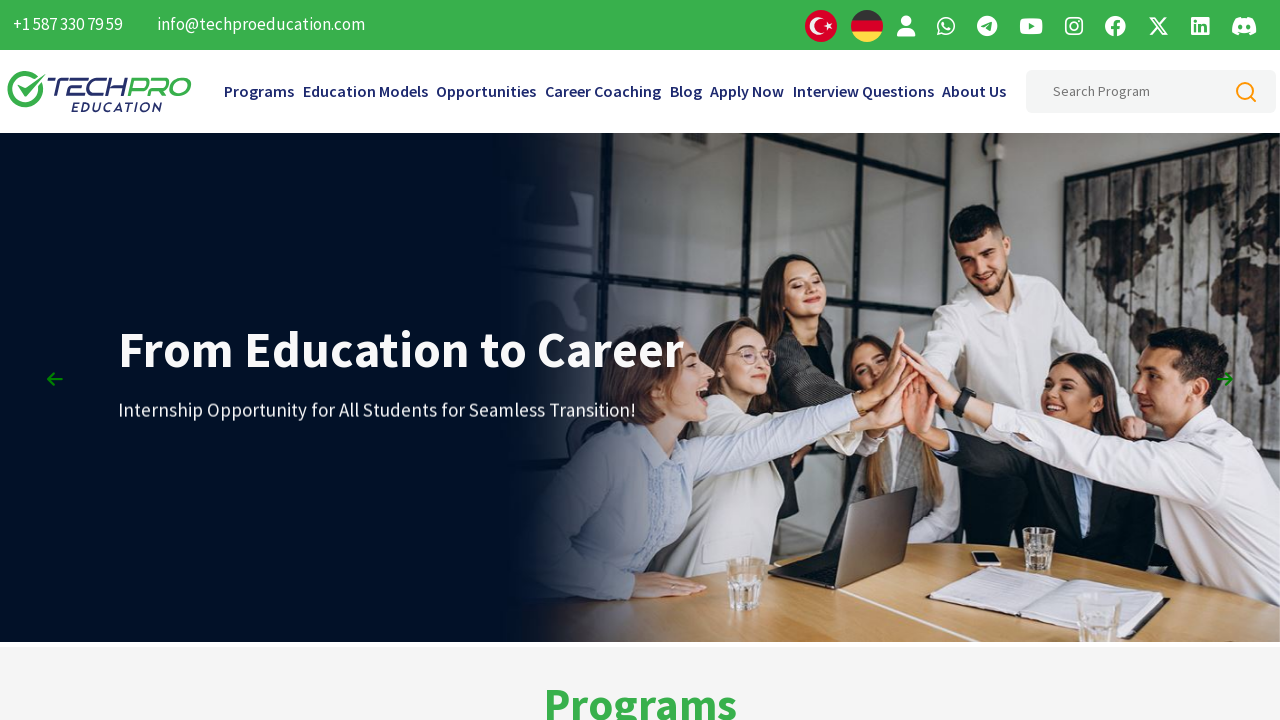

Set browser window to maximized size (1920x1080)
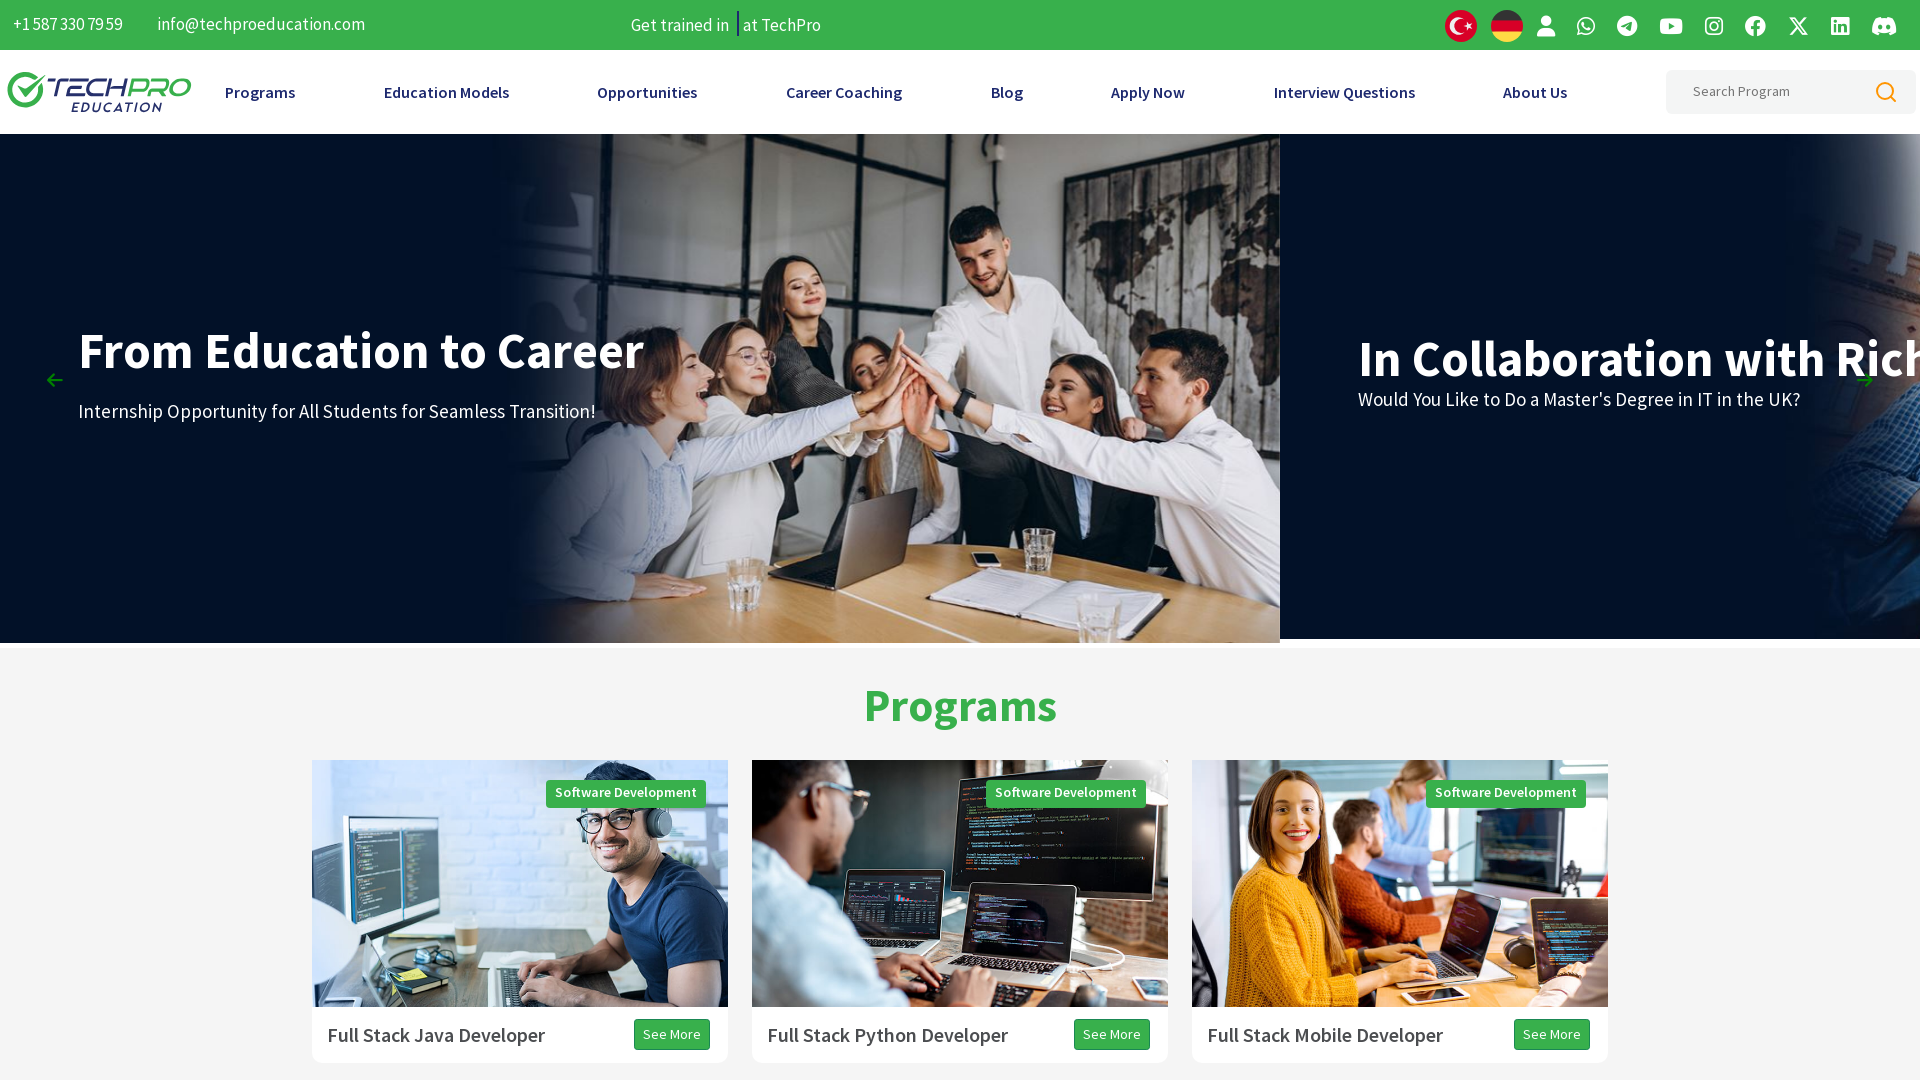

Page loaded completely (domcontentloaded state)
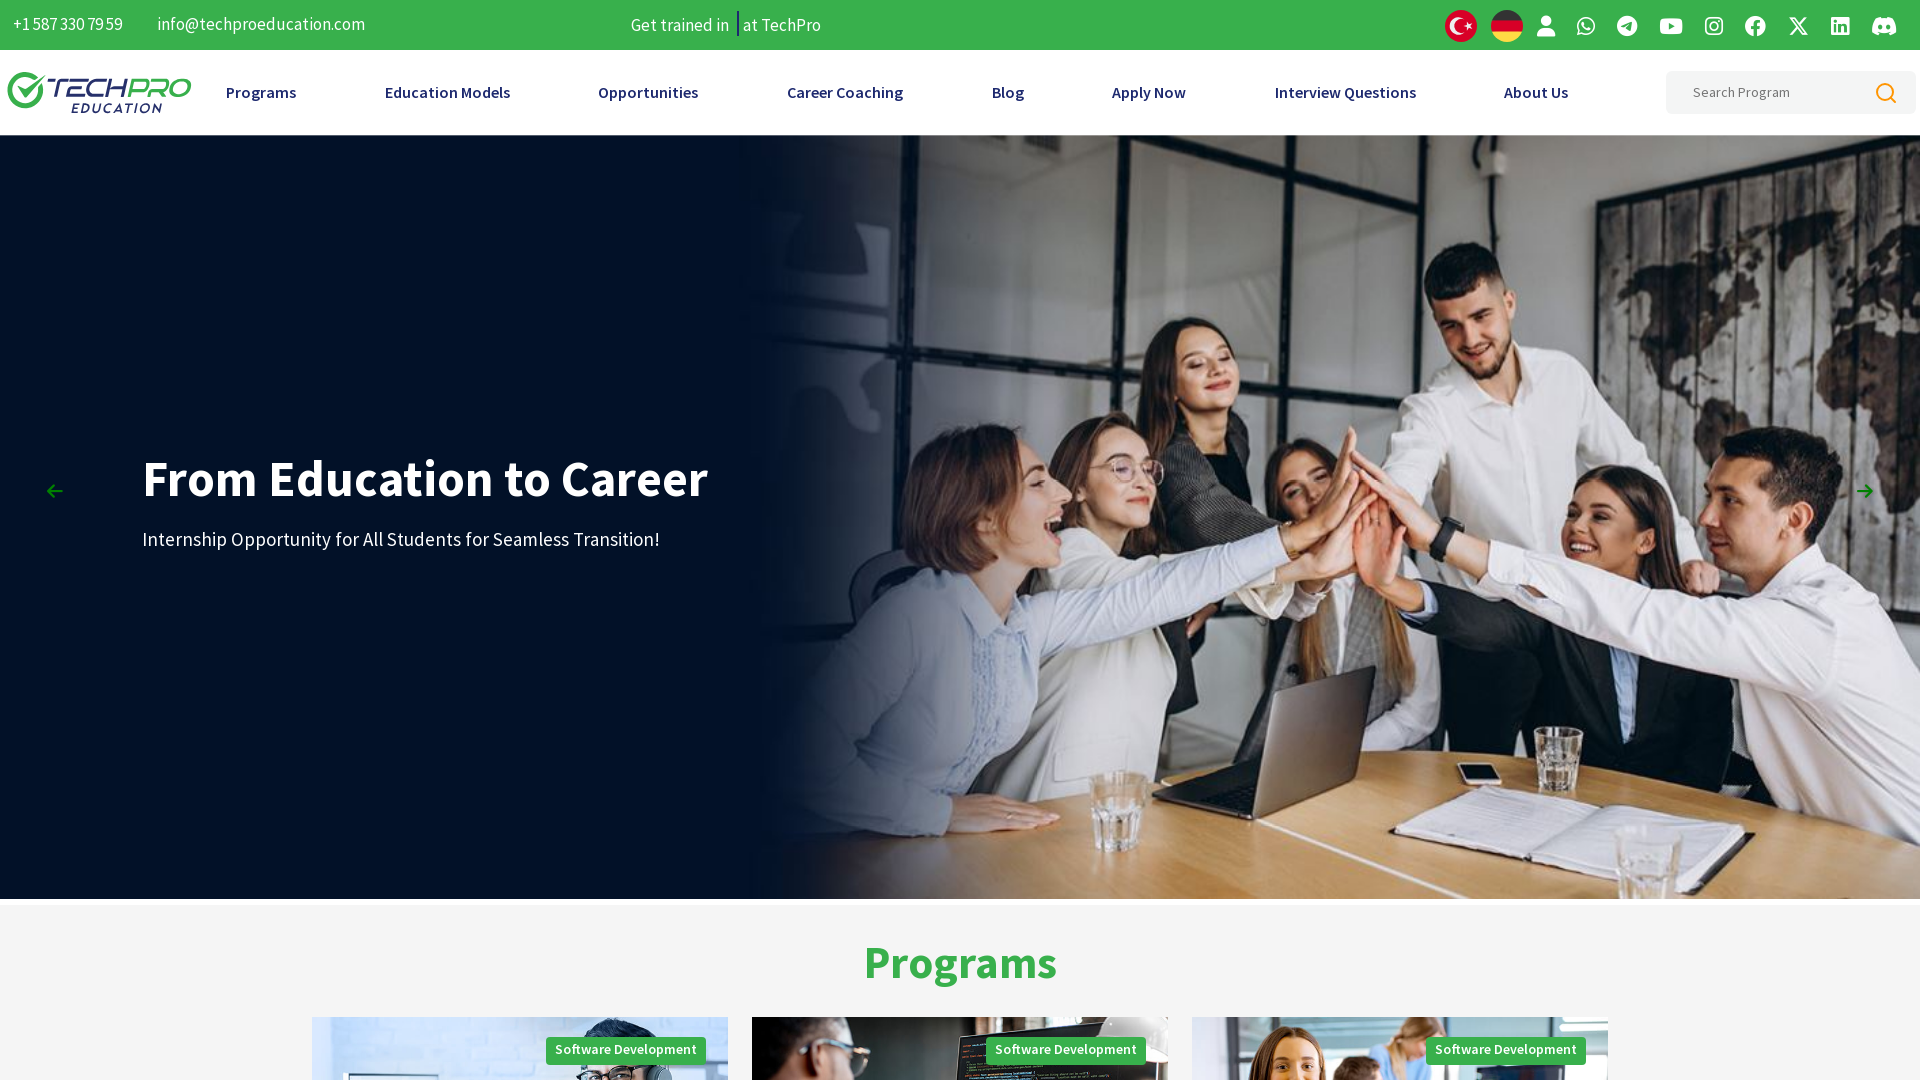

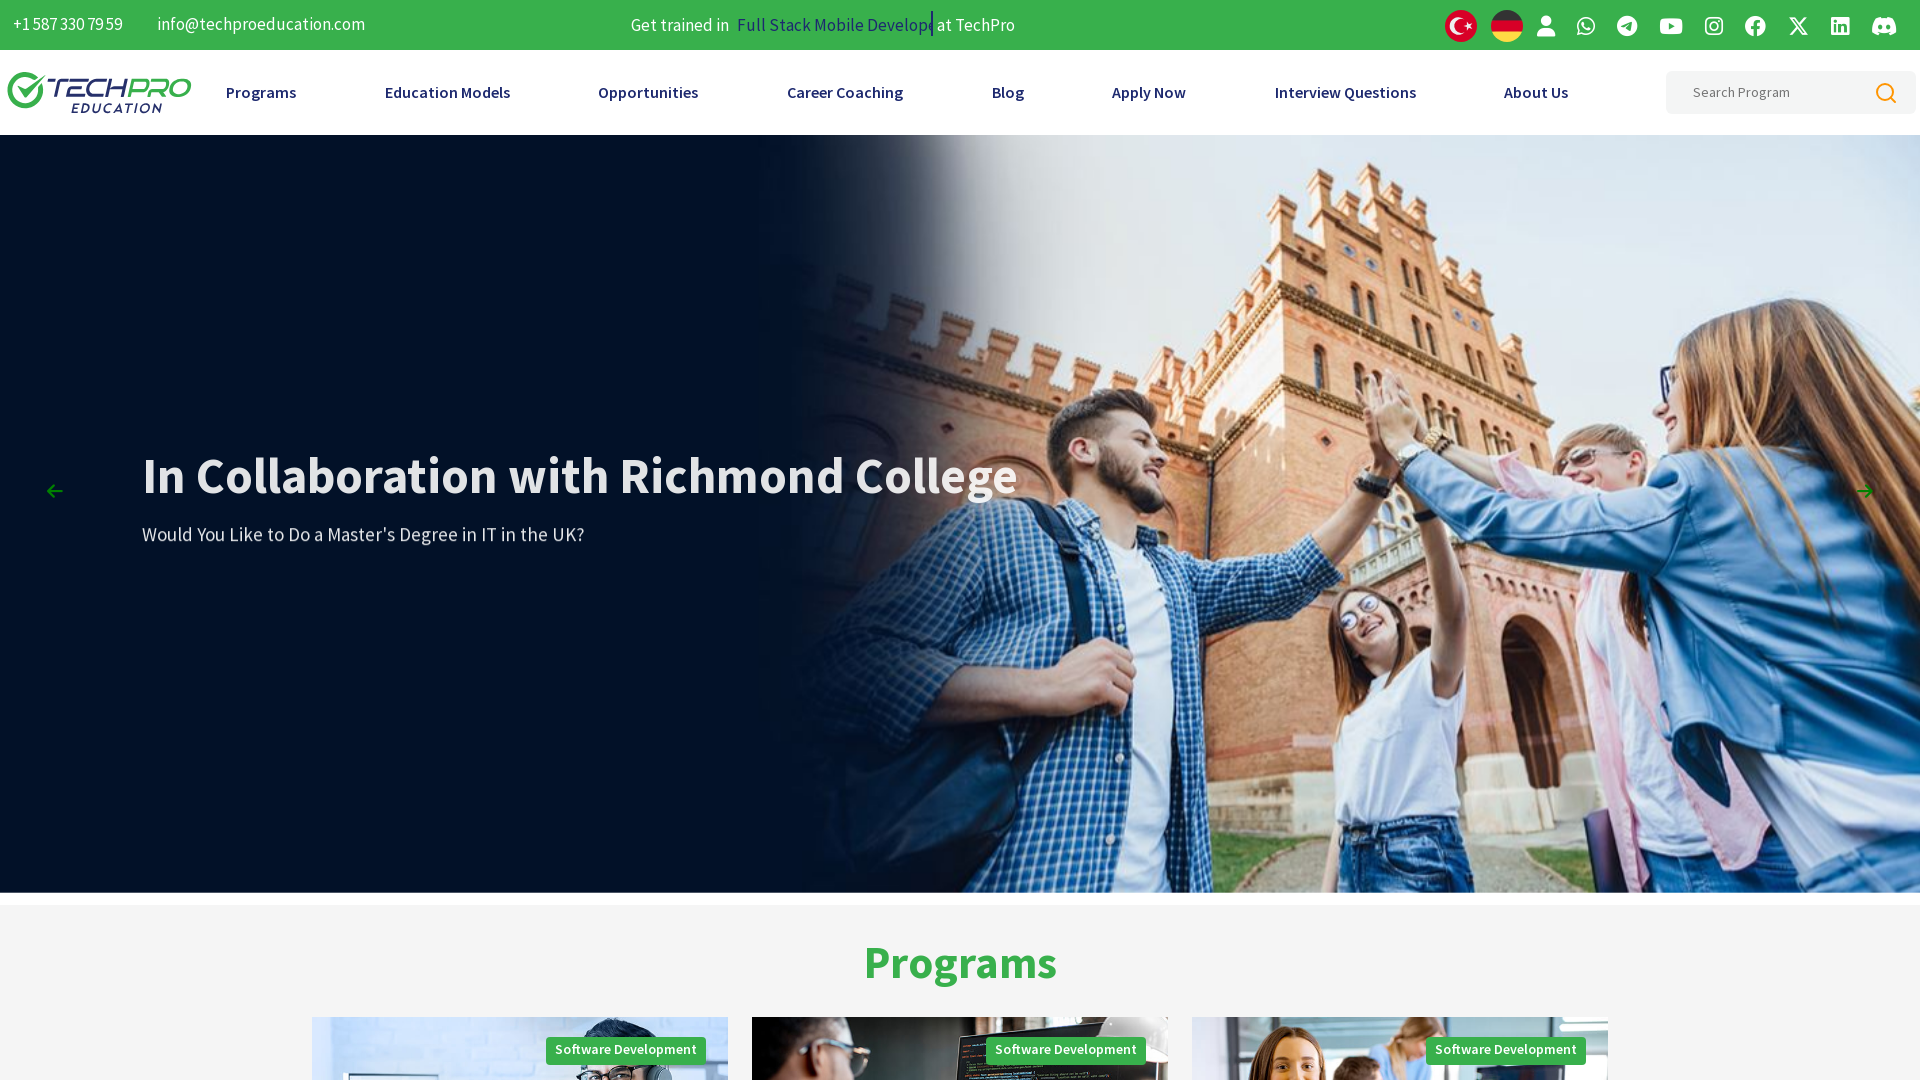